Tests table pagination functionality by navigating to the table pagination page and selecting to show all rows

Starting URL: https://www.lambdatest.com/selenium-playground

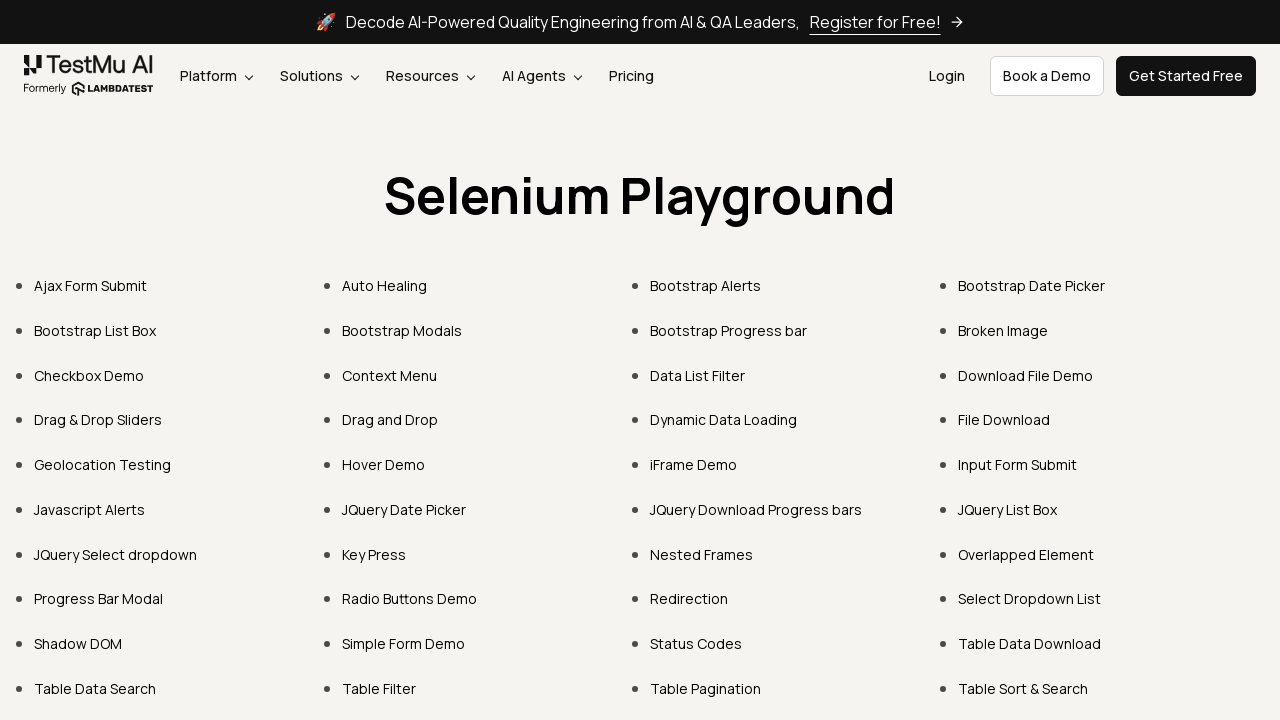

Navigated to Selenium Playground homepage
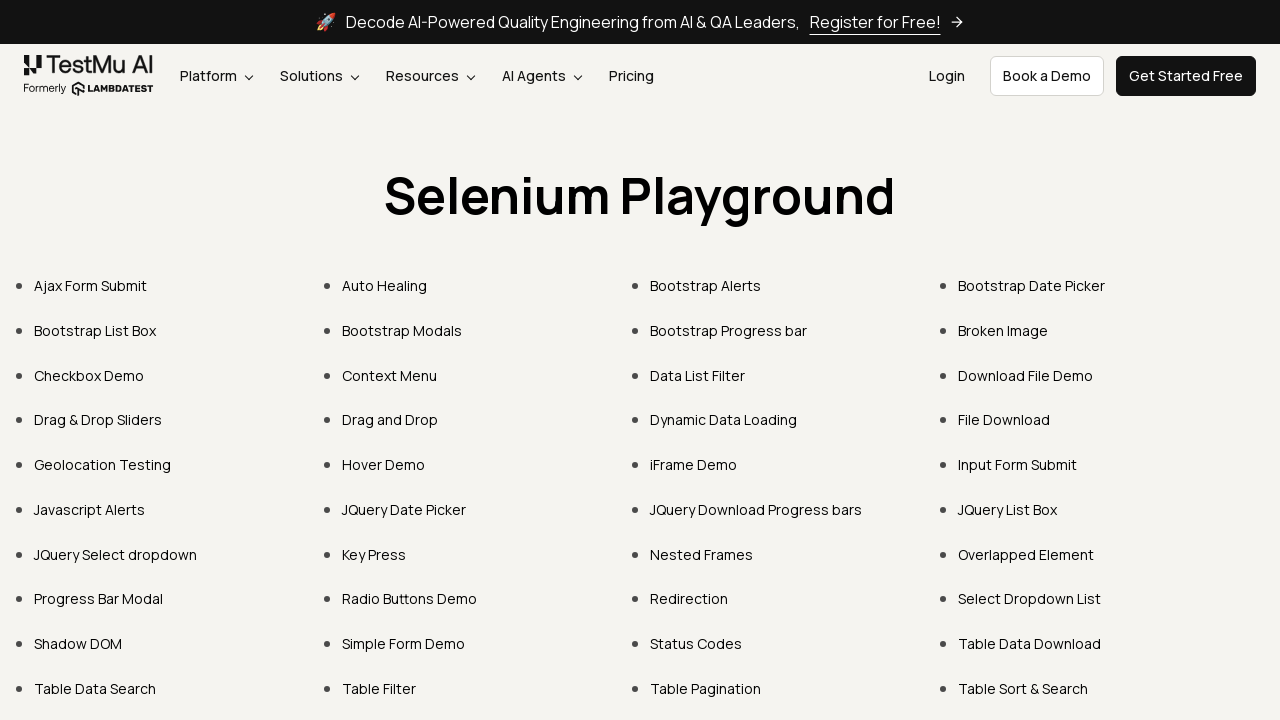

Clicked on Table Pagination link at (706, 688) on xpath=//a[.='Table Pagination']
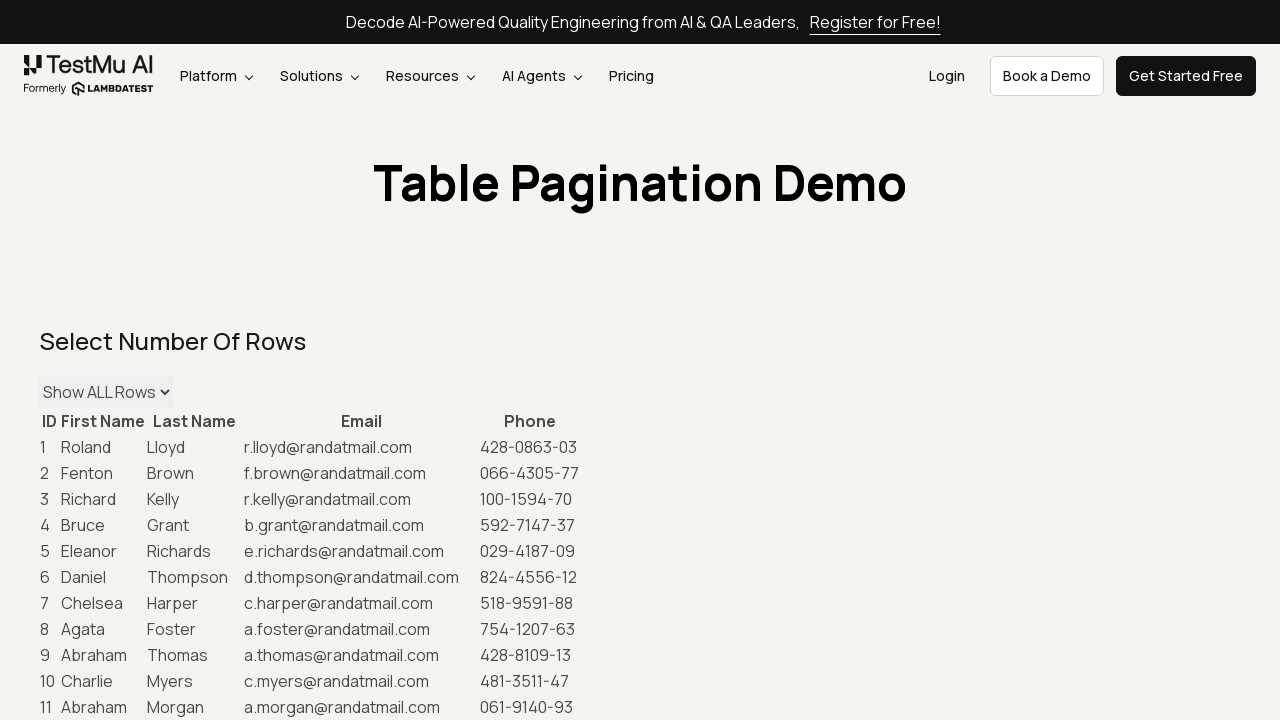

Selected 5000 from dropdown to show all rows on select#maxRows
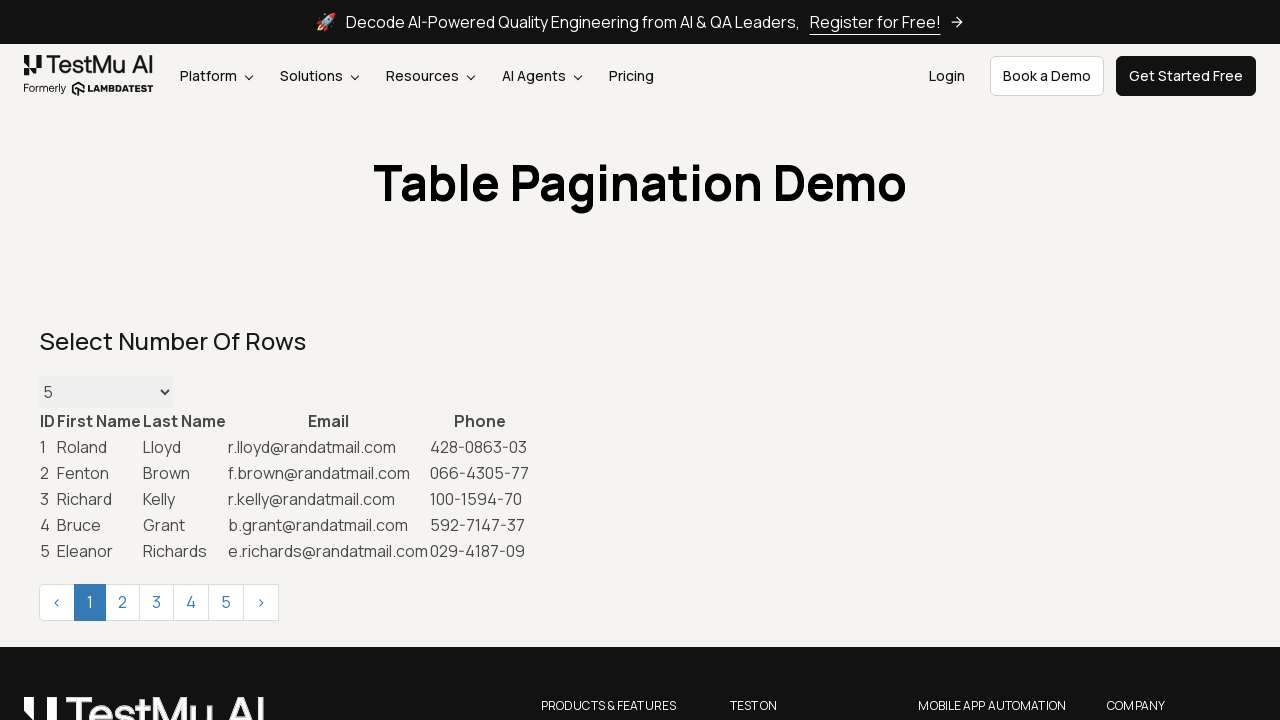

Table data loaded successfully
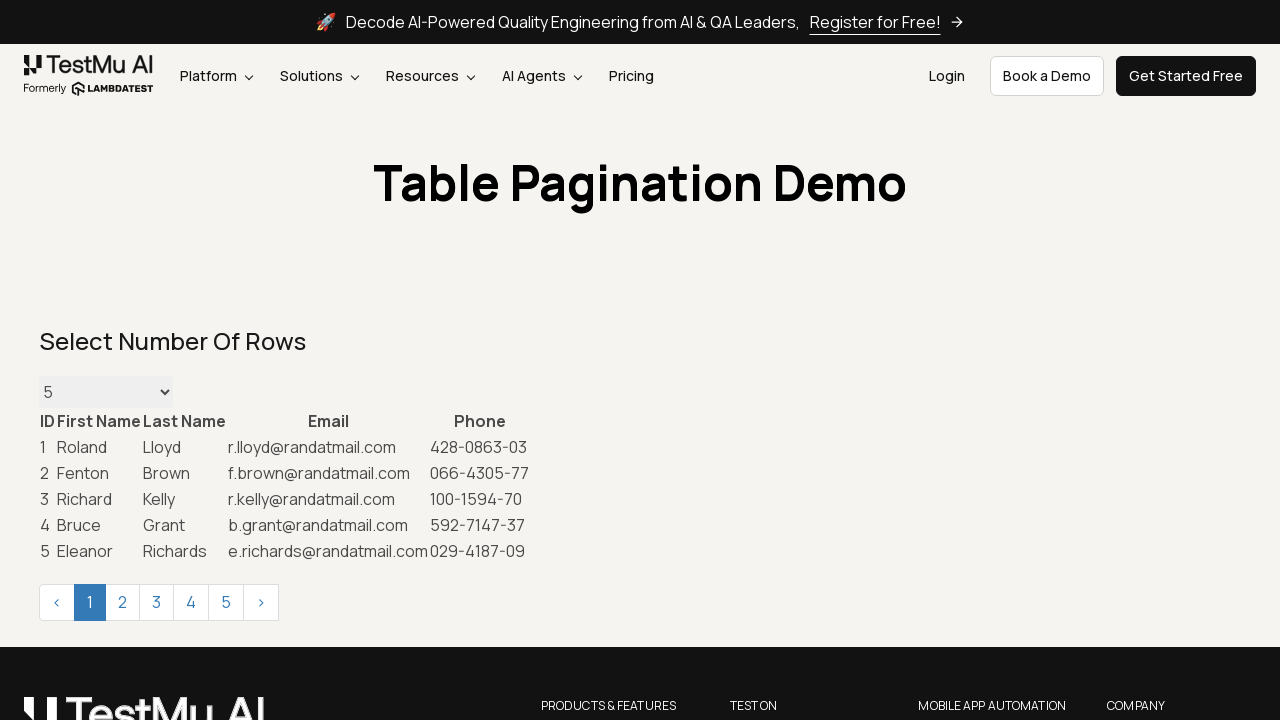

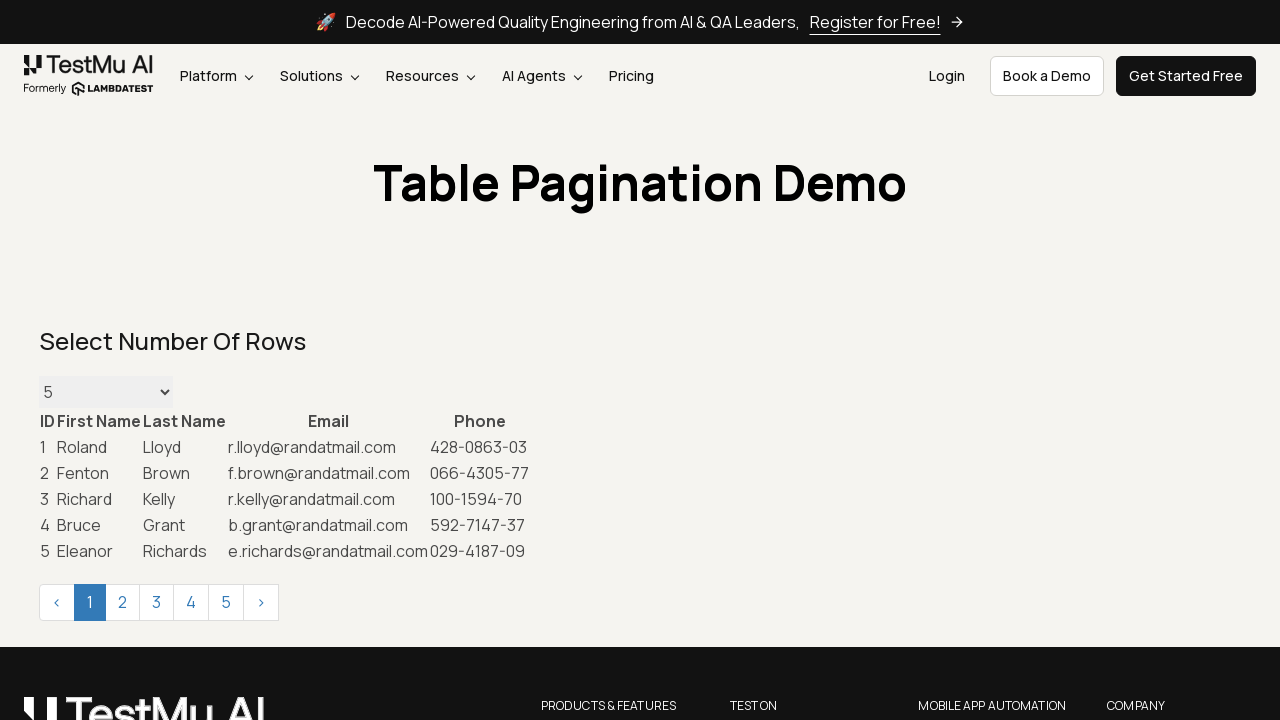